Tests that edits are cancelled when pressing Escape

Starting URL: https://demo.playwright.dev/todomvc

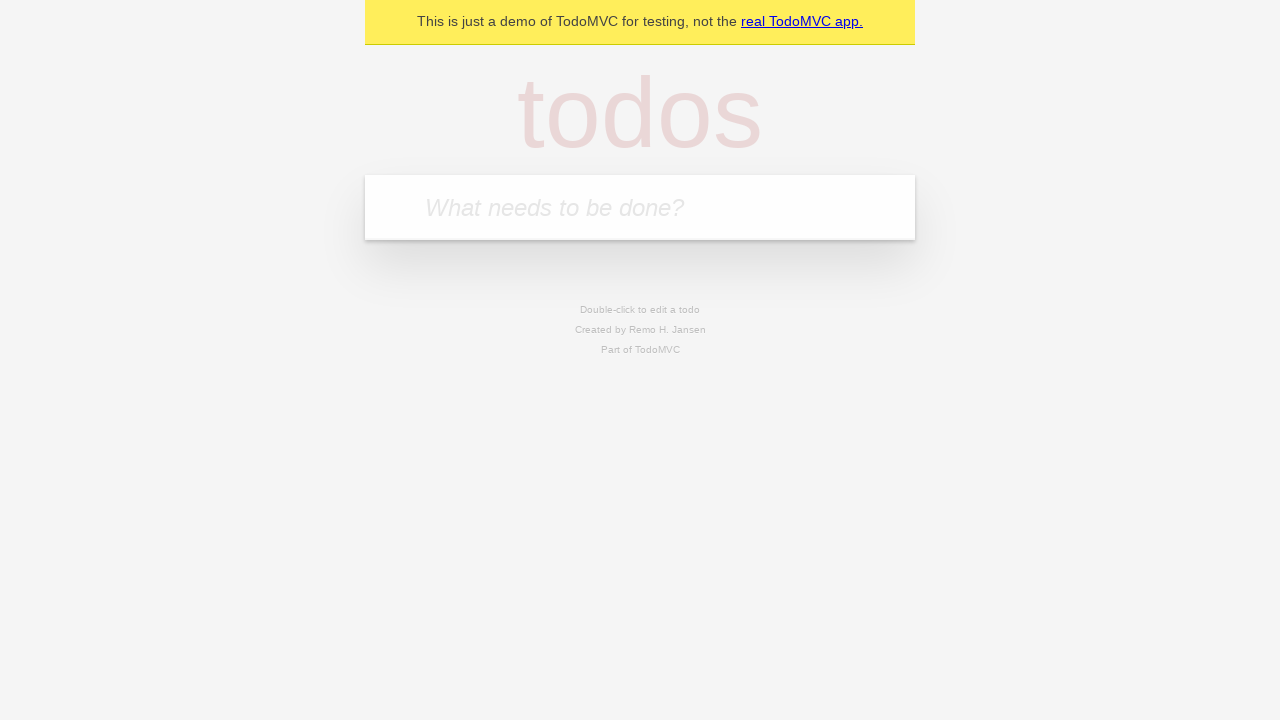

Filled todo input with 'buy some cheese' on internal:attr=[placeholder="What needs to be done?"i]
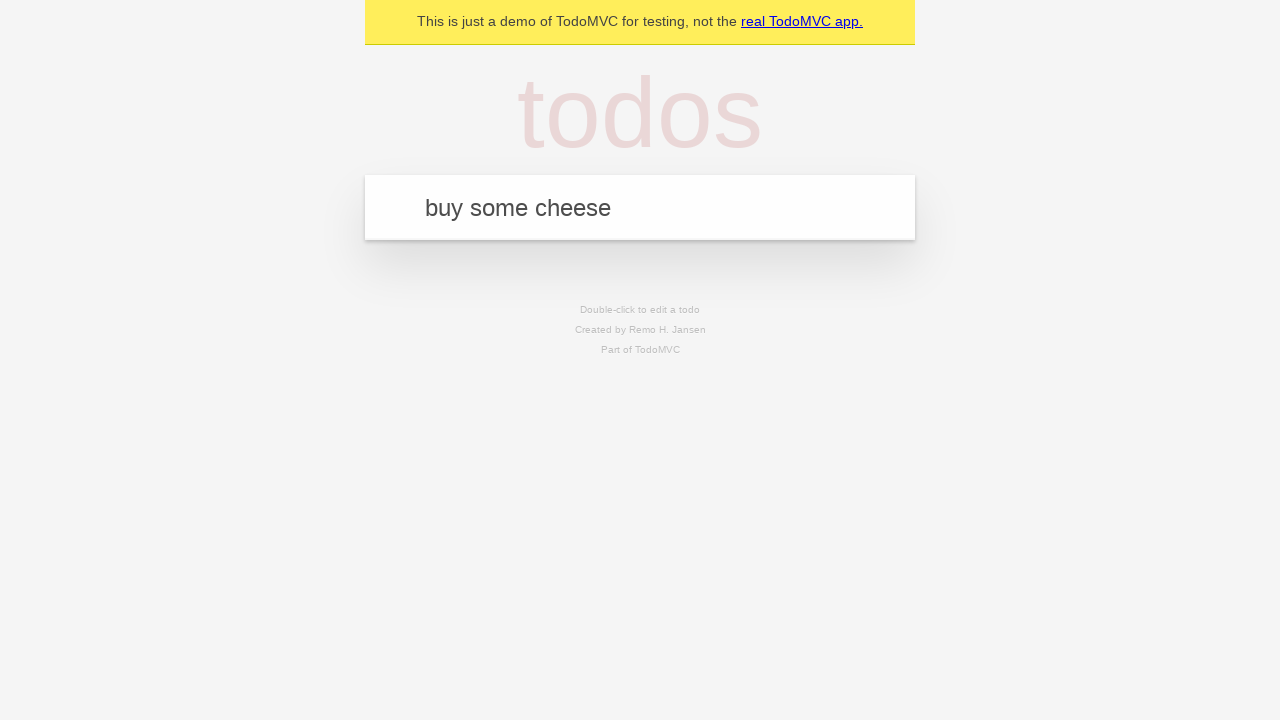

Pressed Enter to create todo 'buy some cheese' on internal:attr=[placeholder="What needs to be done?"i]
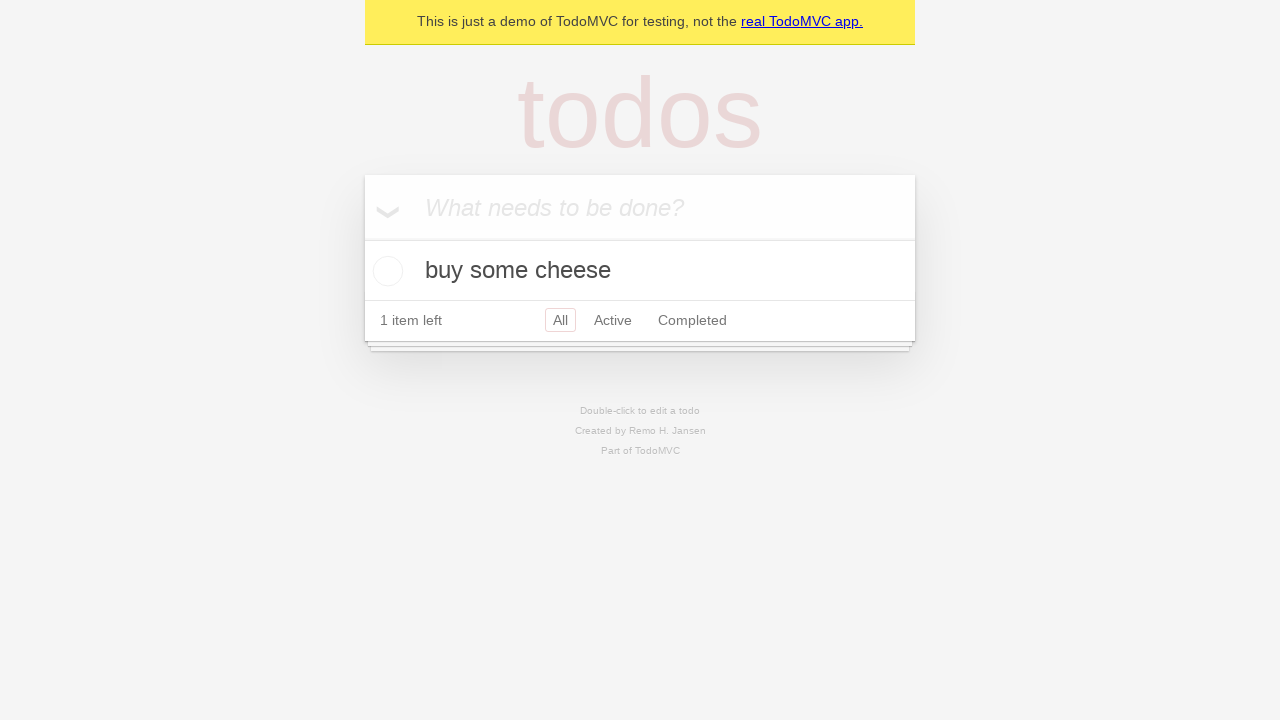

Filled todo input with 'feed the cat' on internal:attr=[placeholder="What needs to be done?"i]
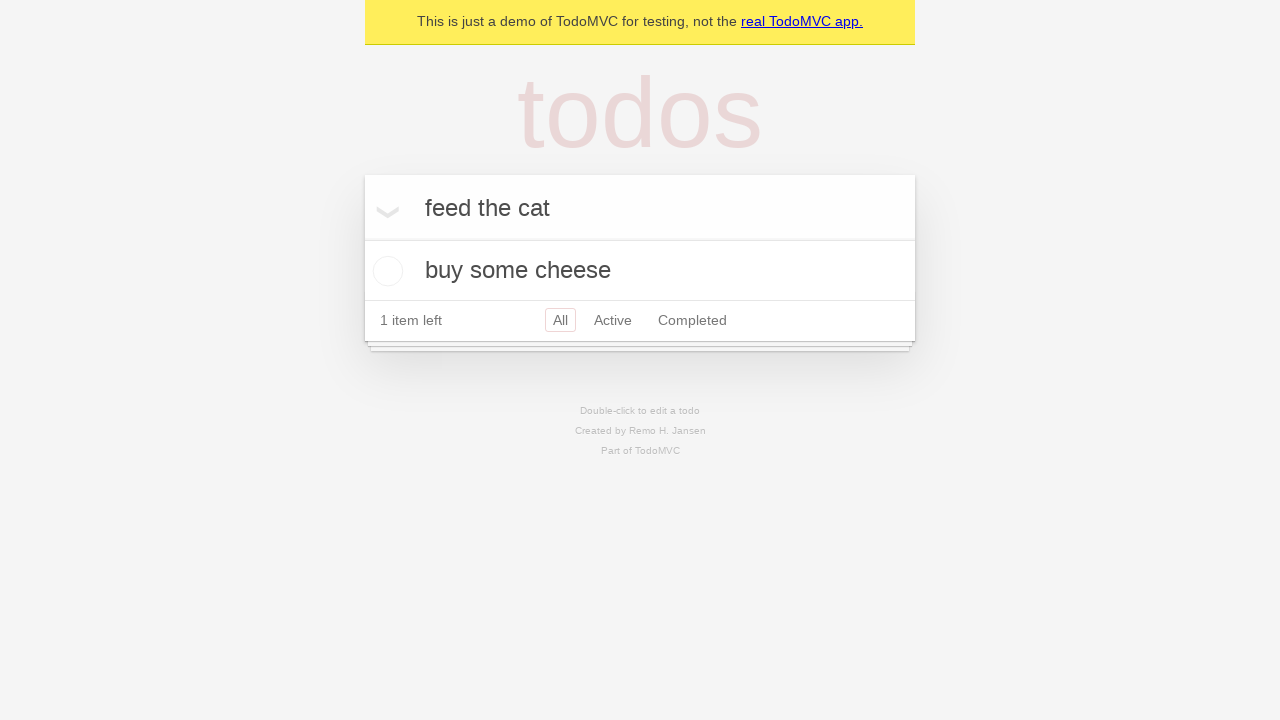

Pressed Enter to create todo 'feed the cat' on internal:attr=[placeholder="What needs to be done?"i]
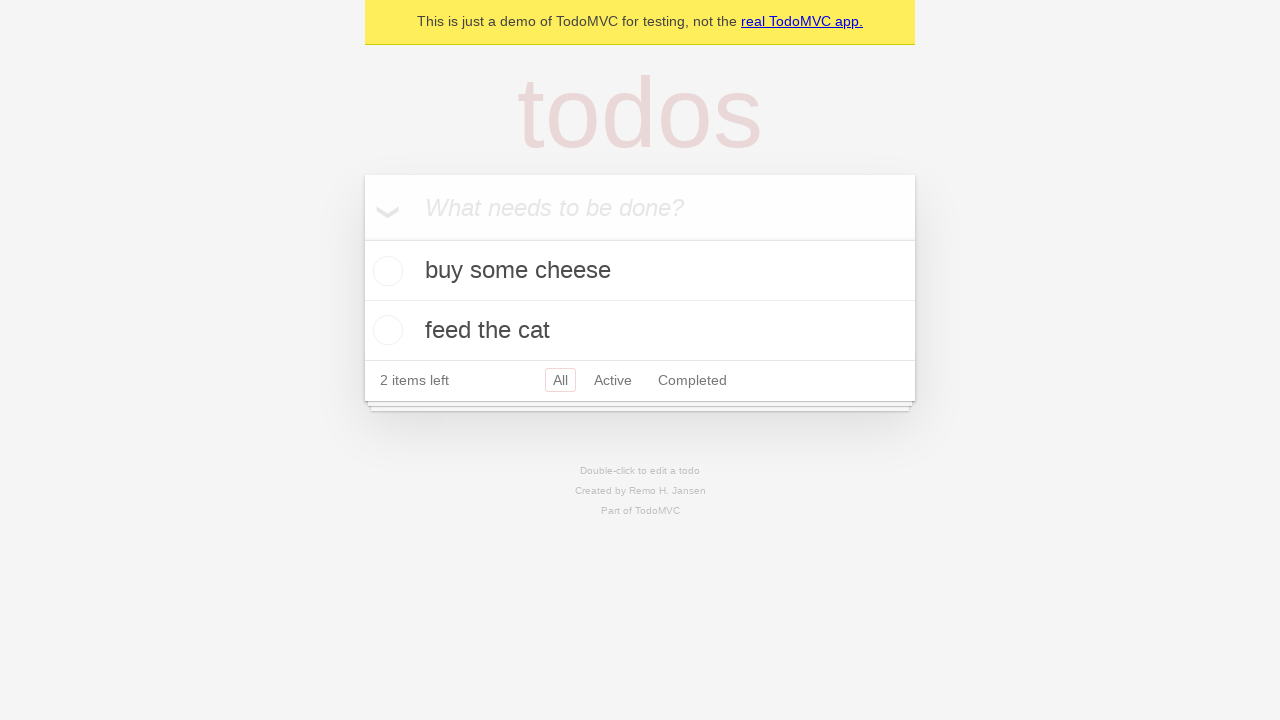

Filled todo input with 'book a doctors appointment' on internal:attr=[placeholder="What needs to be done?"i]
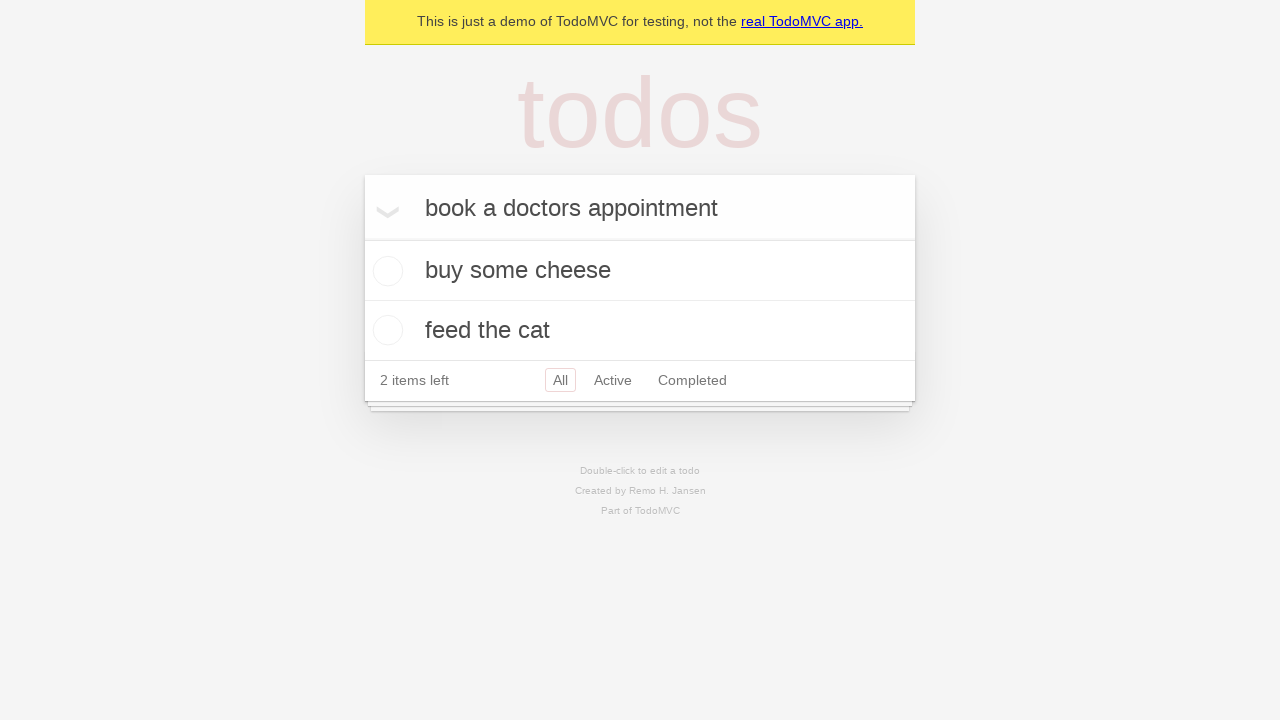

Pressed Enter to create todo 'book a doctors appointment' on internal:attr=[placeholder="What needs to be done?"i]
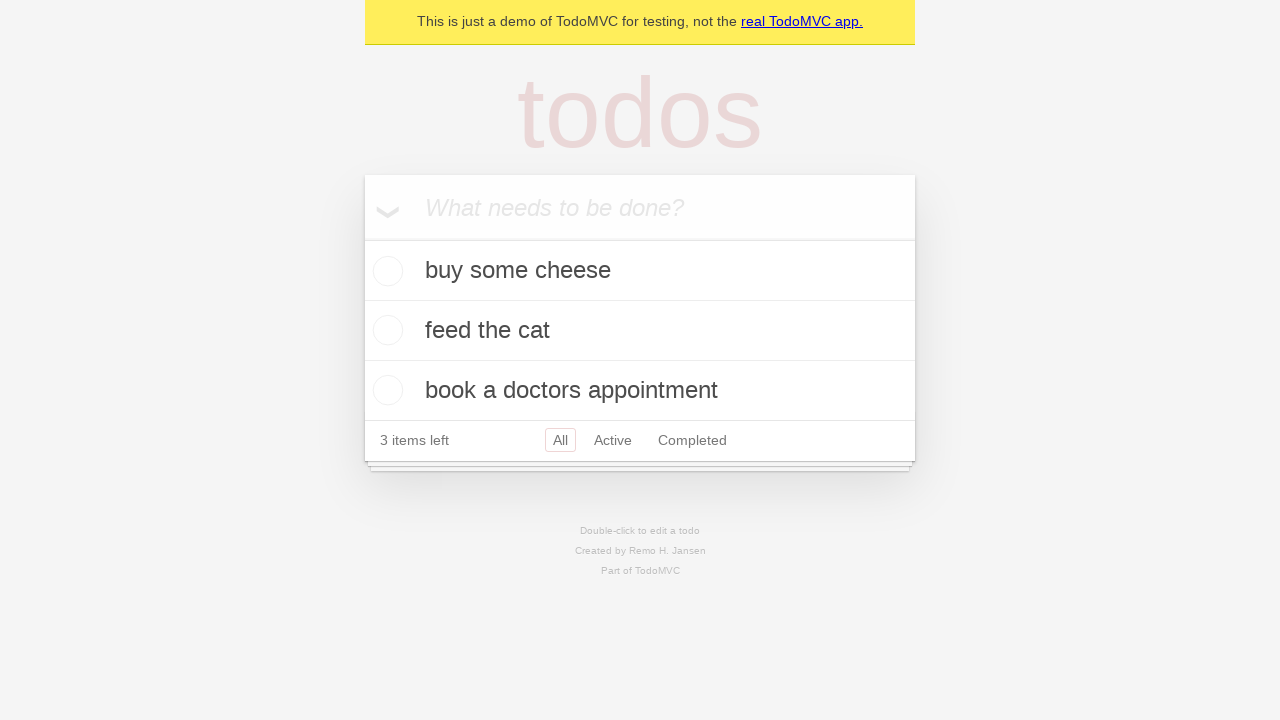

Waited for all 3 todo items to load
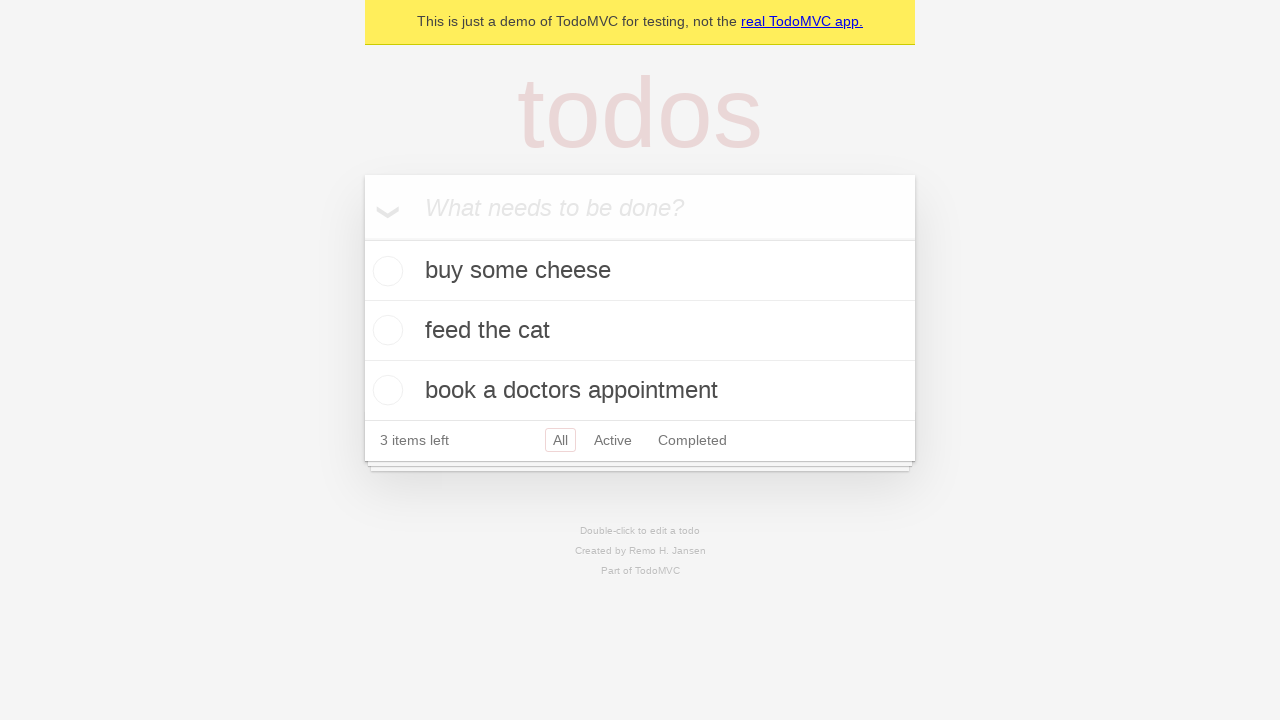

Double-clicked second todo item to enter edit mode at (640, 331) on internal:testid=[data-testid="todo-item"s] >> nth=1
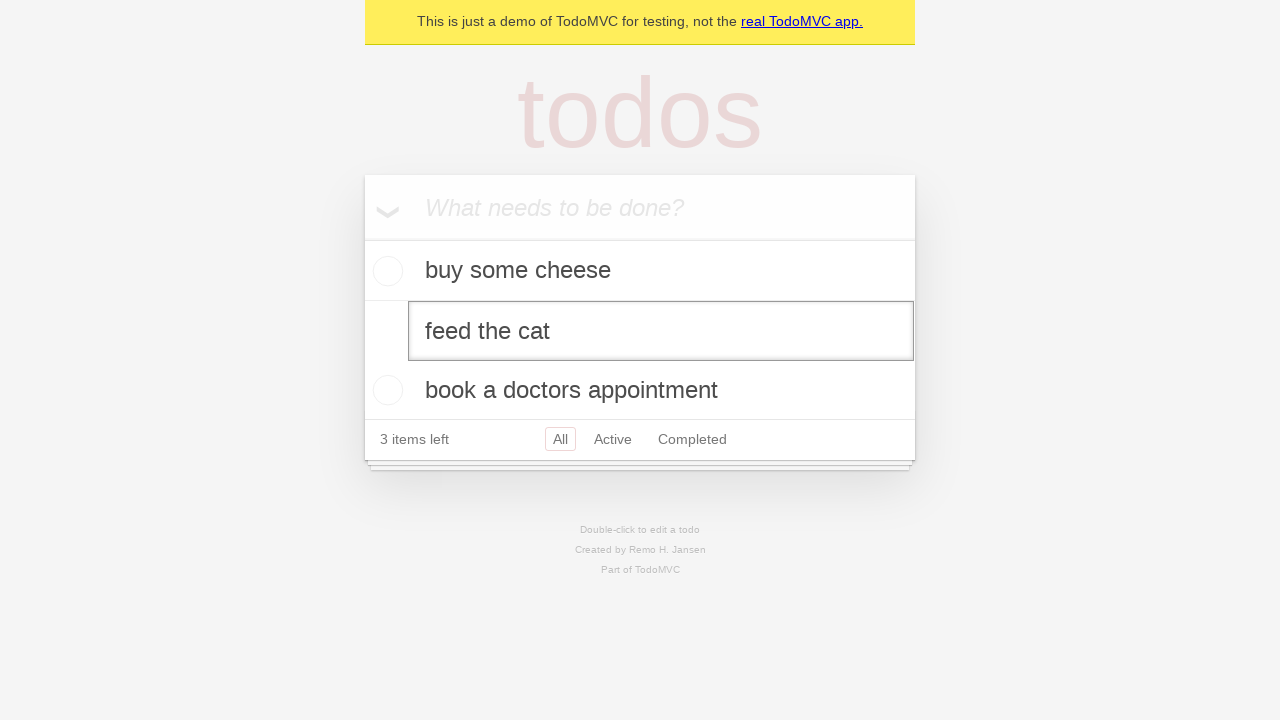

Filled edit field with 'buy some sausages' on internal:testid=[data-testid="todo-item"s] >> nth=1 >> internal:role=textbox[nam
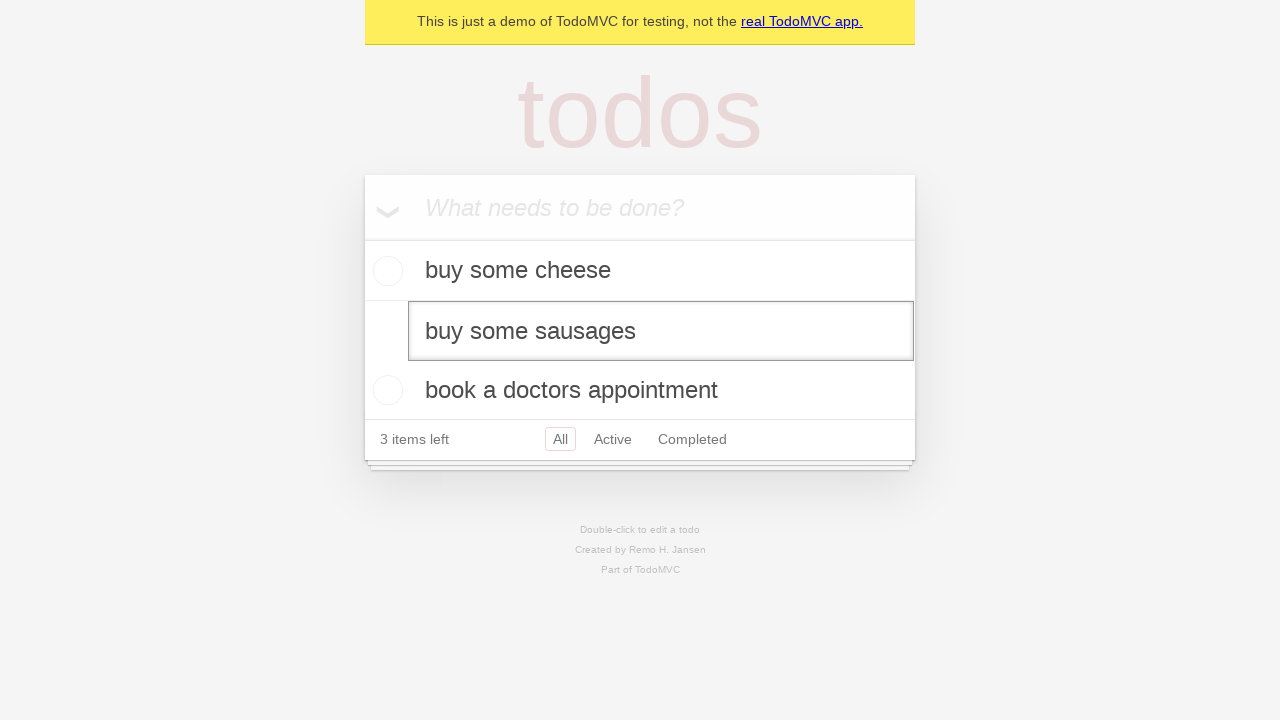

Pressed Escape to cancel edit on internal:testid=[data-testid="todo-item"s] >> nth=1 >> internal:role=textbox[nam
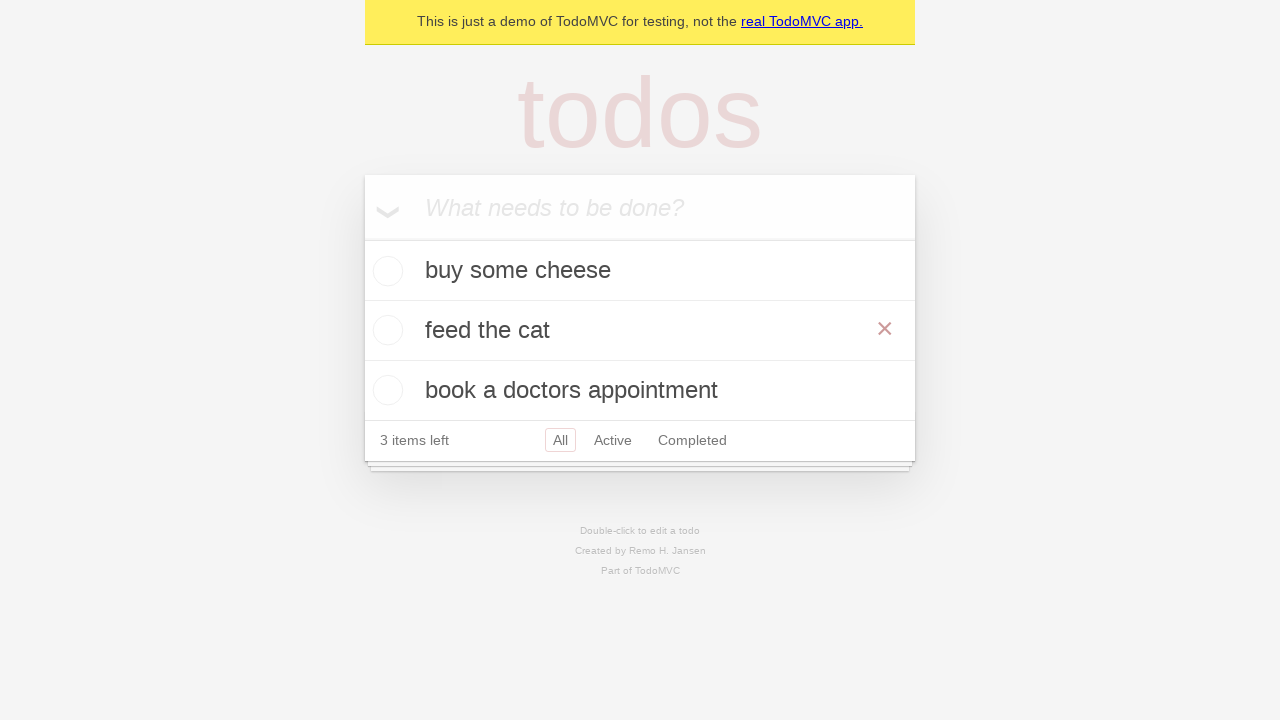

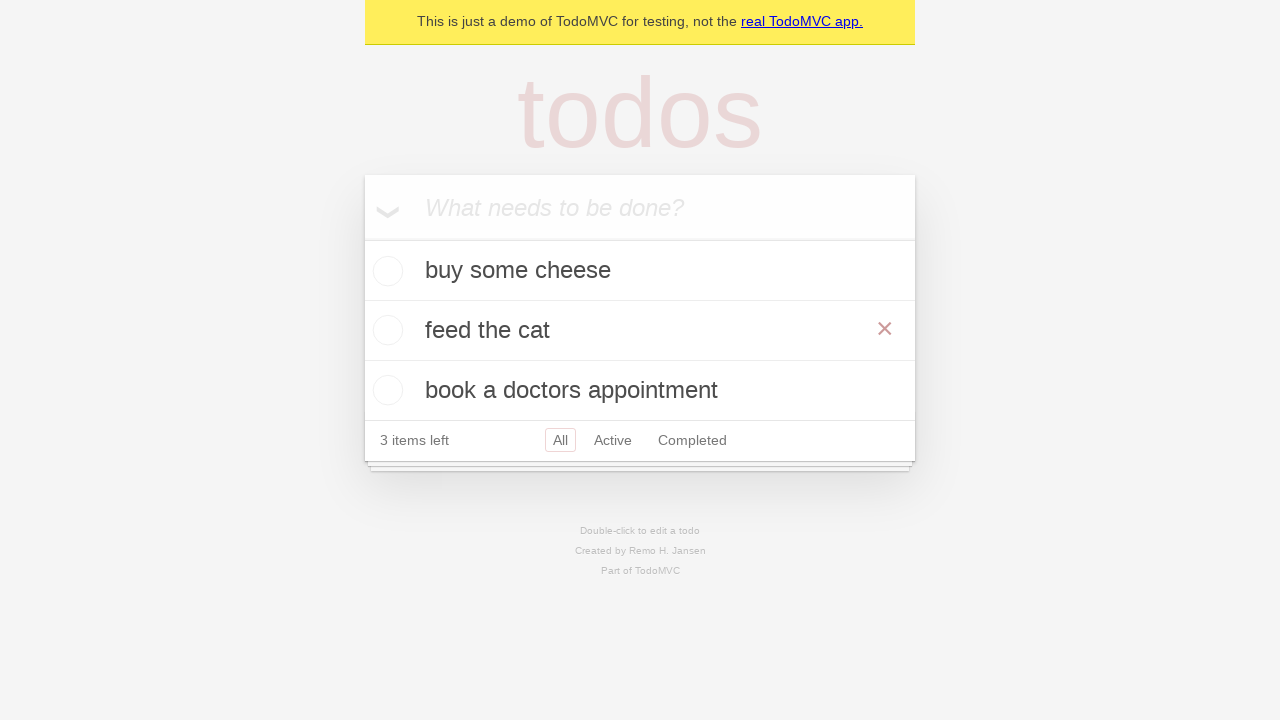